Fills out a comprehensive practice form on DemoQA including personal details, date of birth selection, subject input, hobby selection, address, and state/city dropdowns, then verifies the submitted information in the confirmation modal.

Starting URL: https://demoqa.com/automation-practice-form

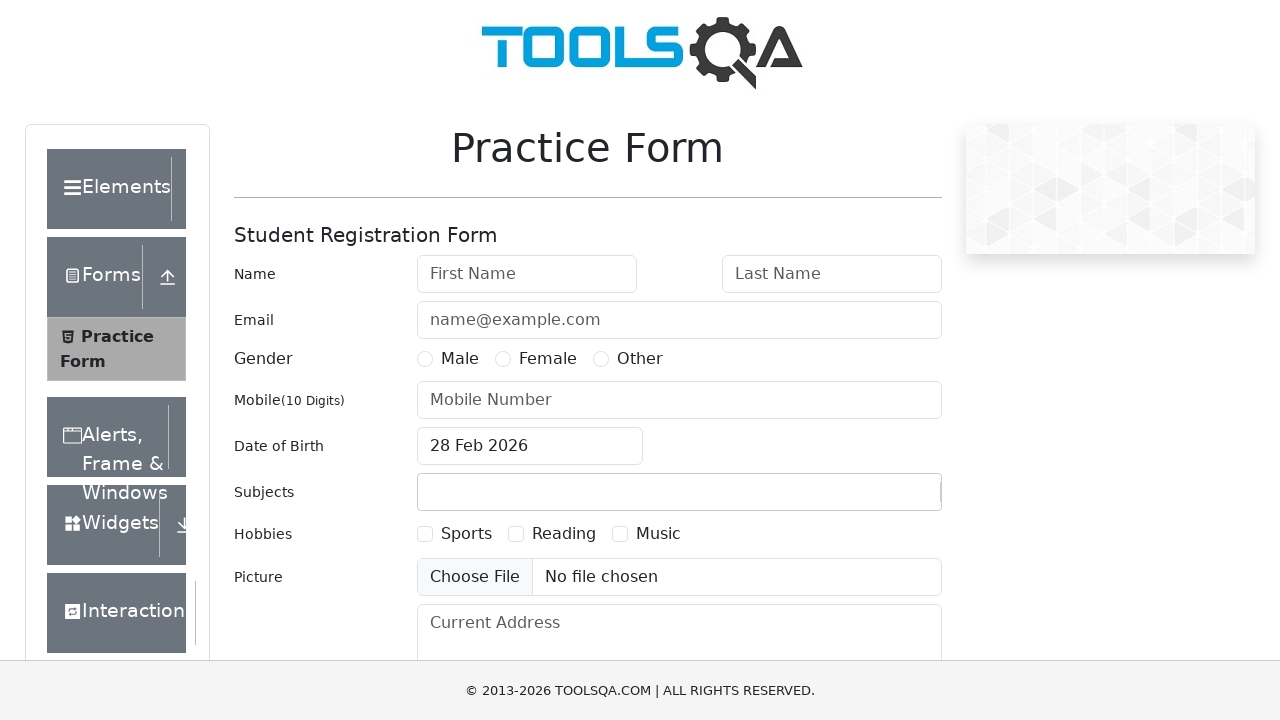

Filled first name field with 'Bill' on #firstName
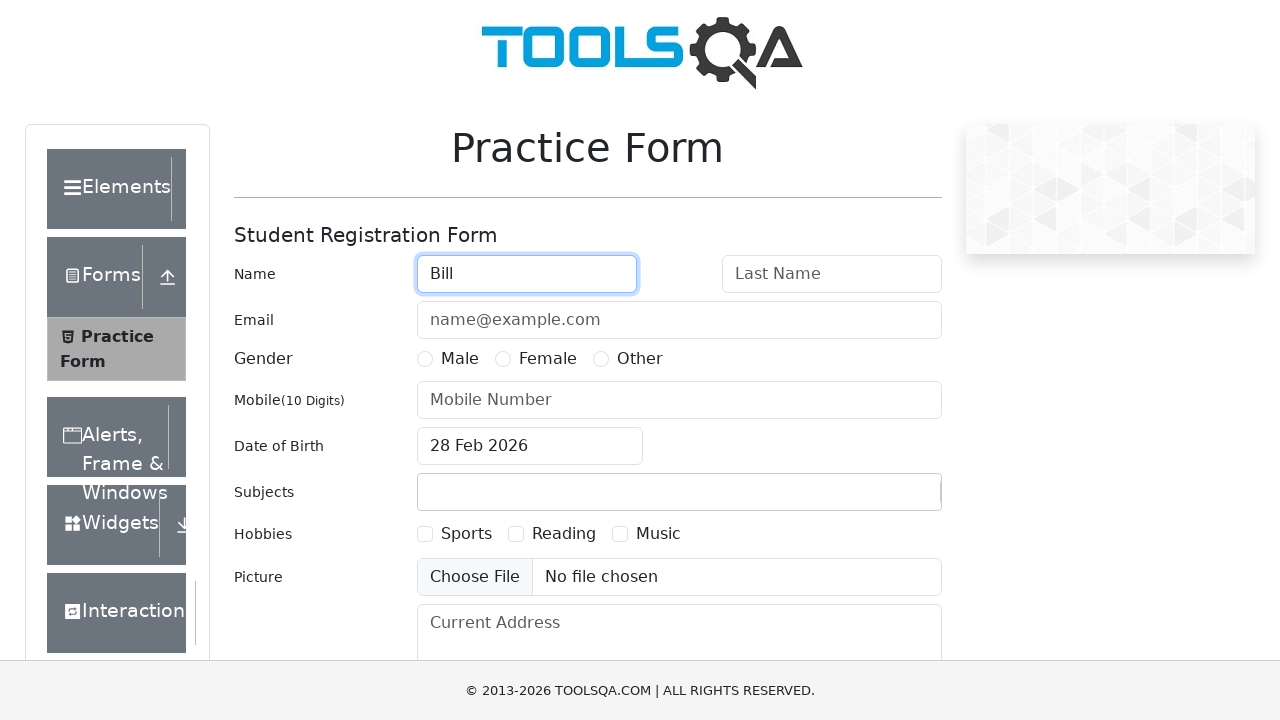

Filled last name field with 'Yellow' on #lastName
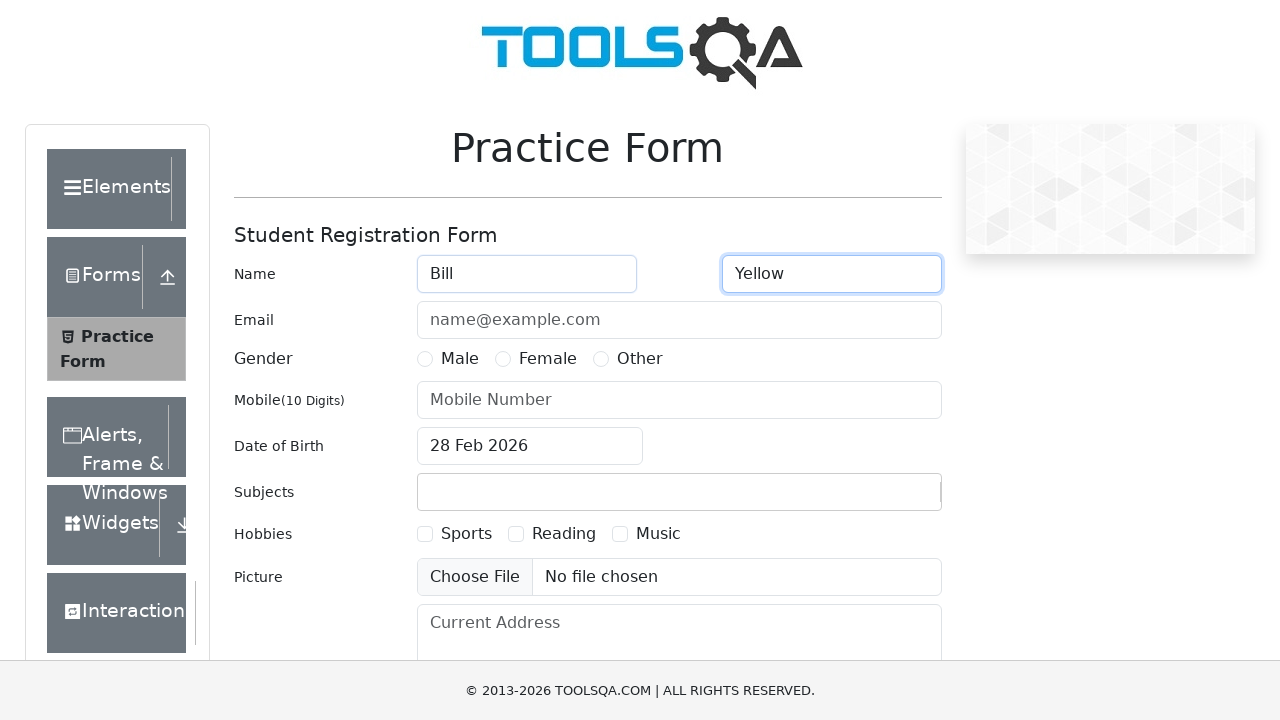

Filled email field with 'somewhere@la.fa' on #userEmail
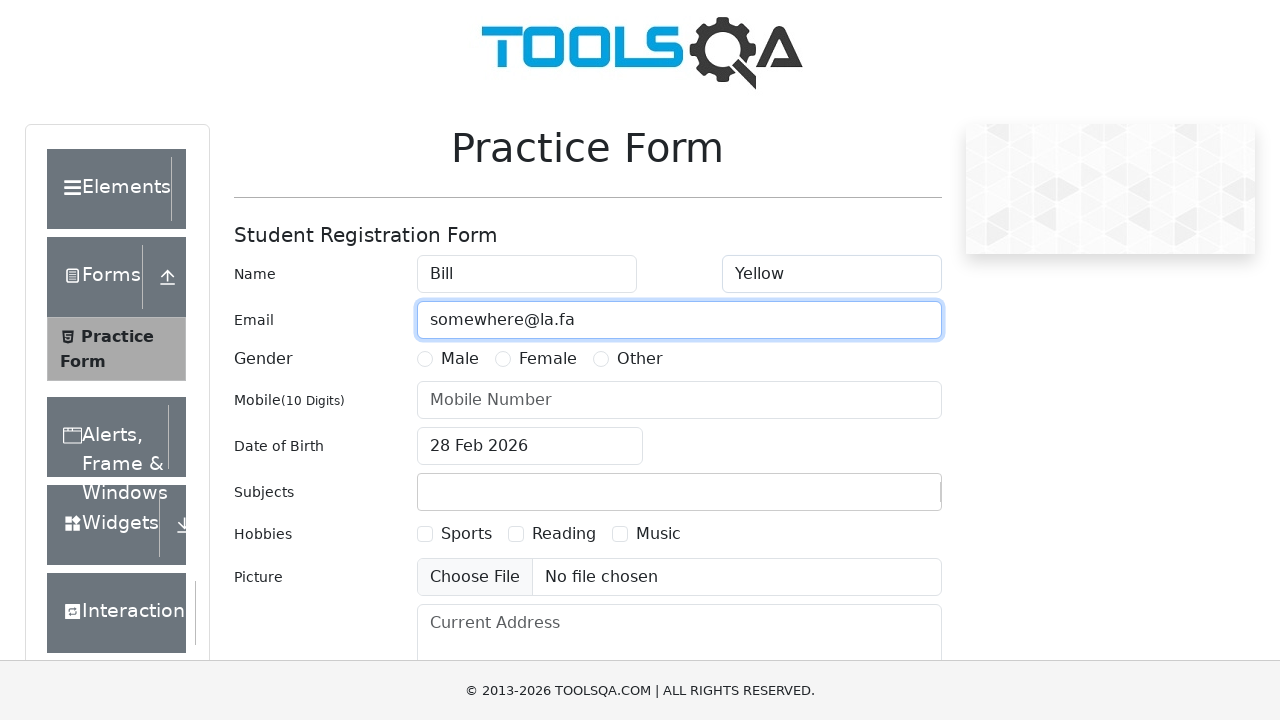

Selected Male gender radio button at (460, 359) on label[for='gender-radio-1']
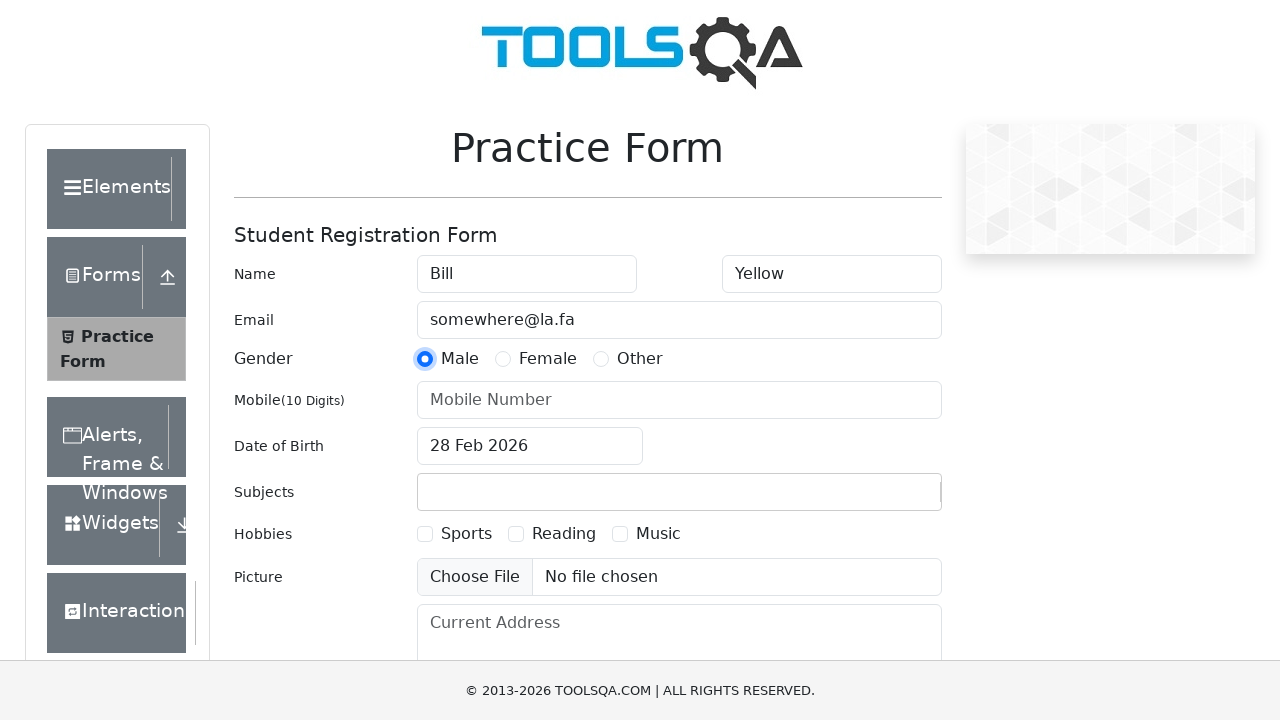

Filled mobile number field with '4432568000' on #userNumber
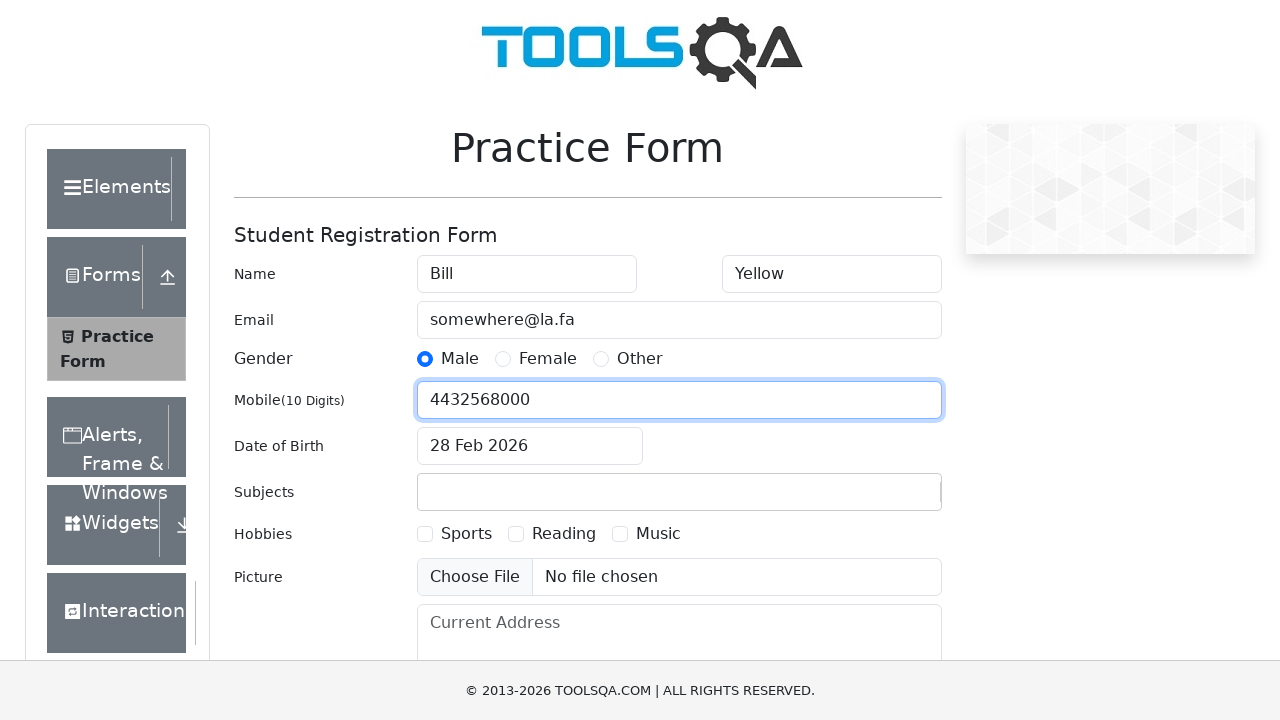

Clicked date of birth input field to open date picker at (530, 446) on #dateOfBirthInput
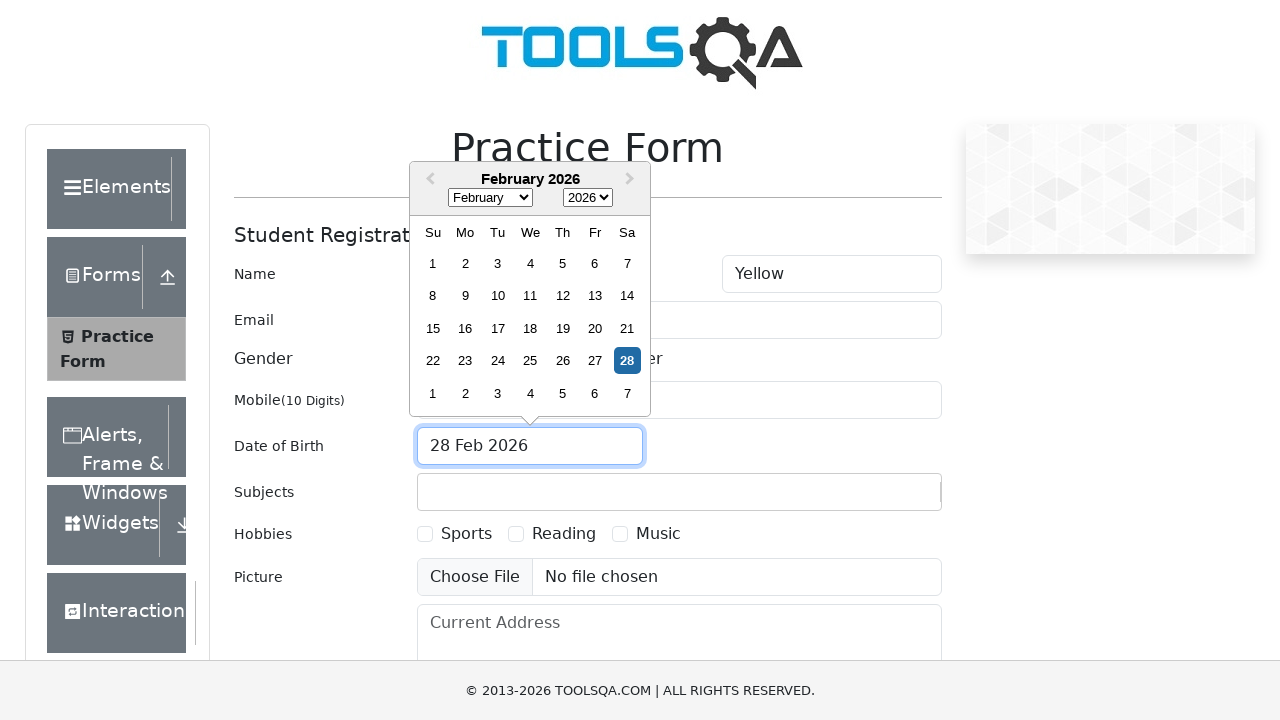

Selected April (month index 3) from date picker on .react-datepicker__month-select
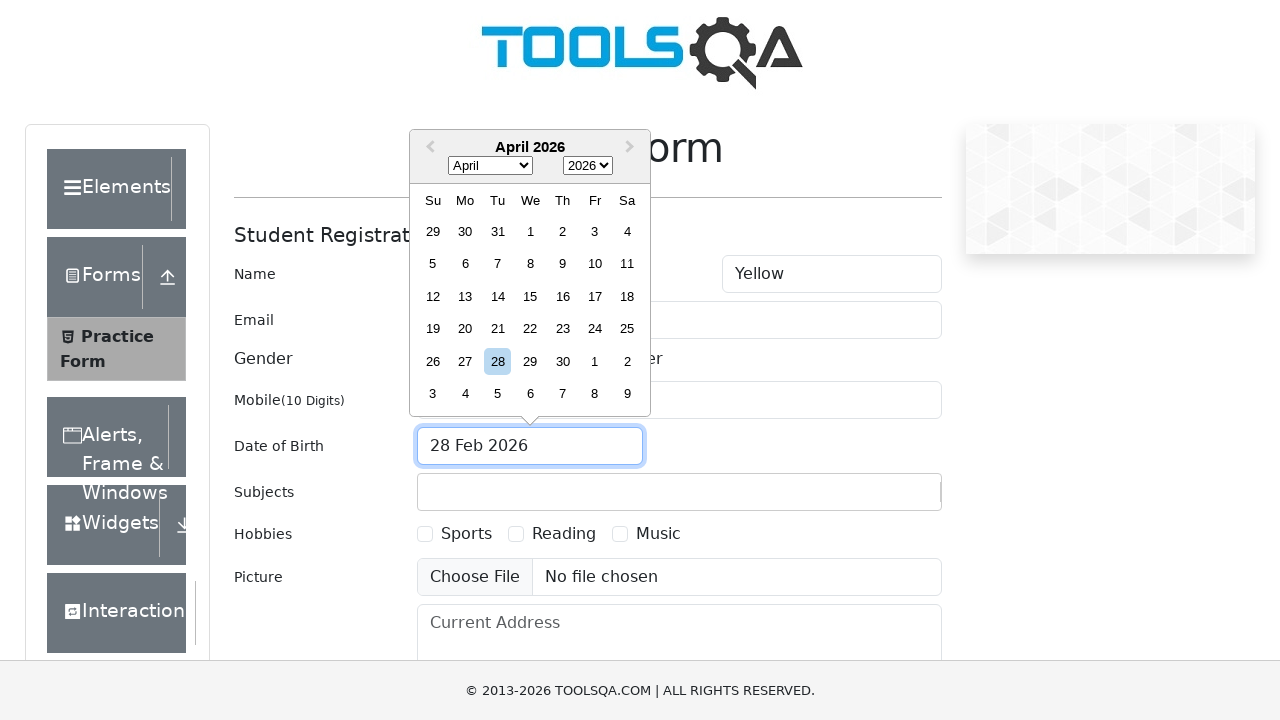

Selected year 1999 from date picker on .react-datepicker__year-select
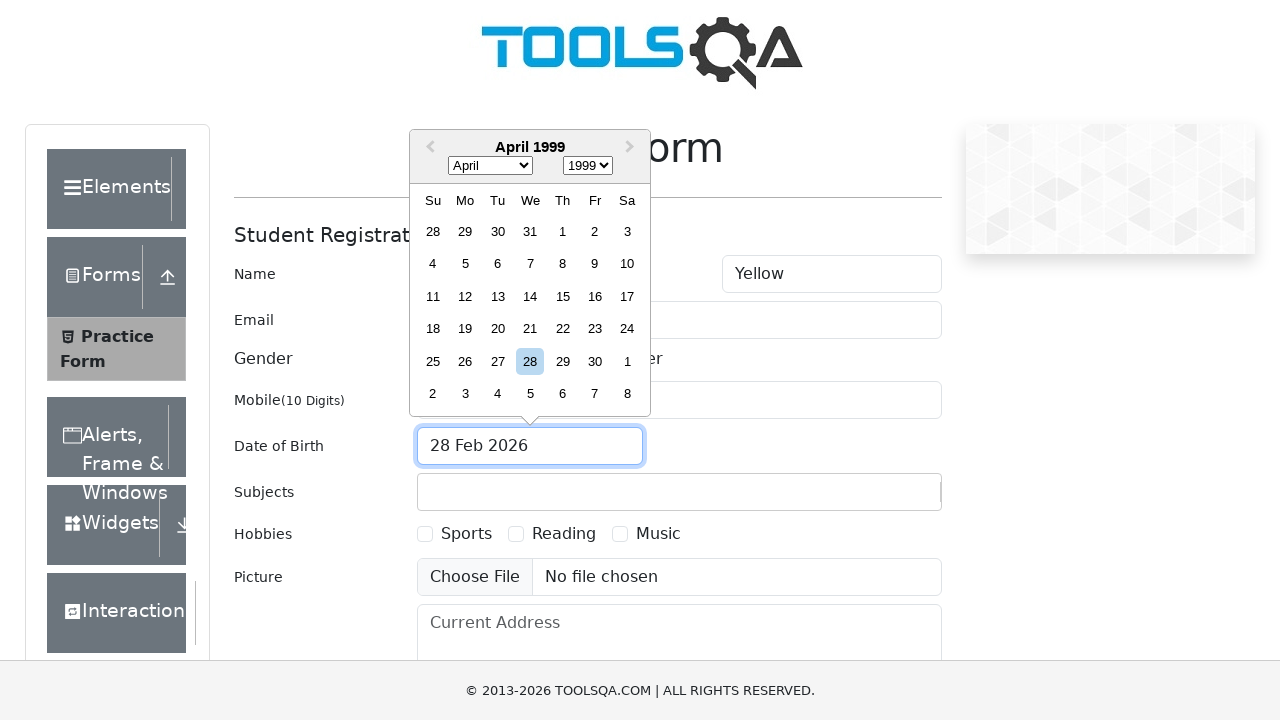

Selected 15th day from date picker at (562, 296) on .react-datepicker__day--015:not(.react-datepicker__day--outside-month)
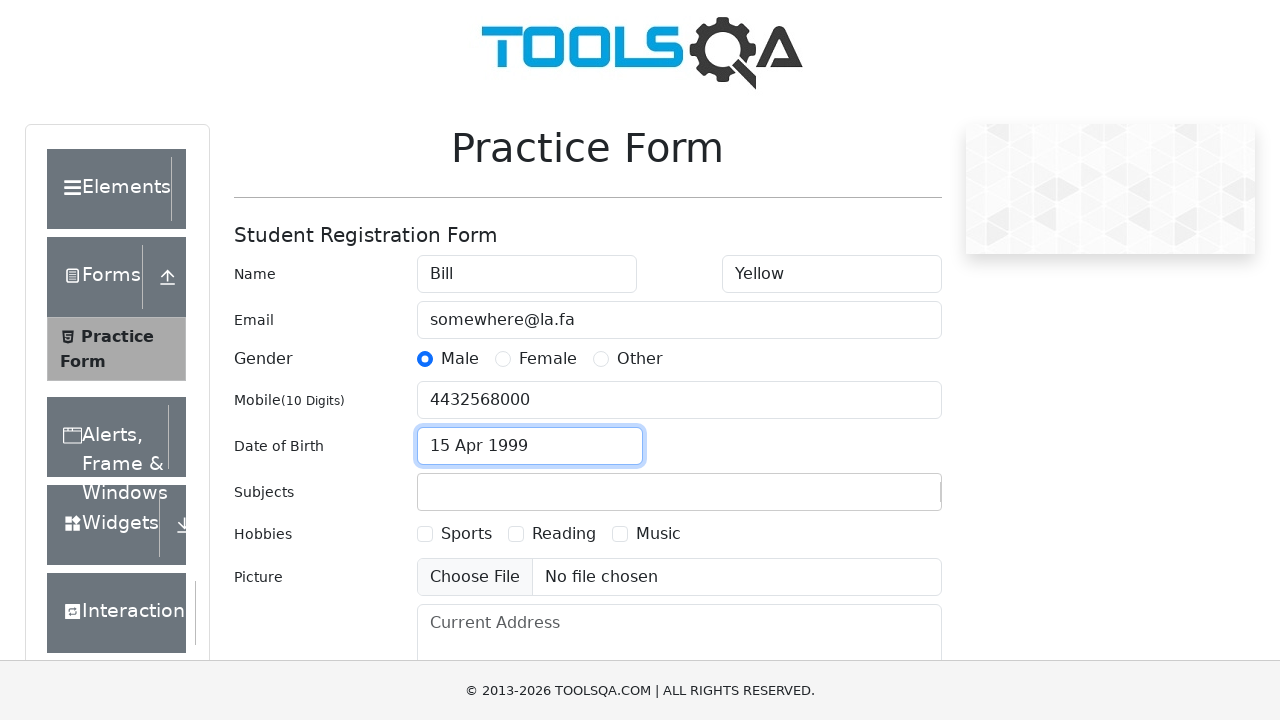

Filled subject input field with 'Arts' on #subjectsInput
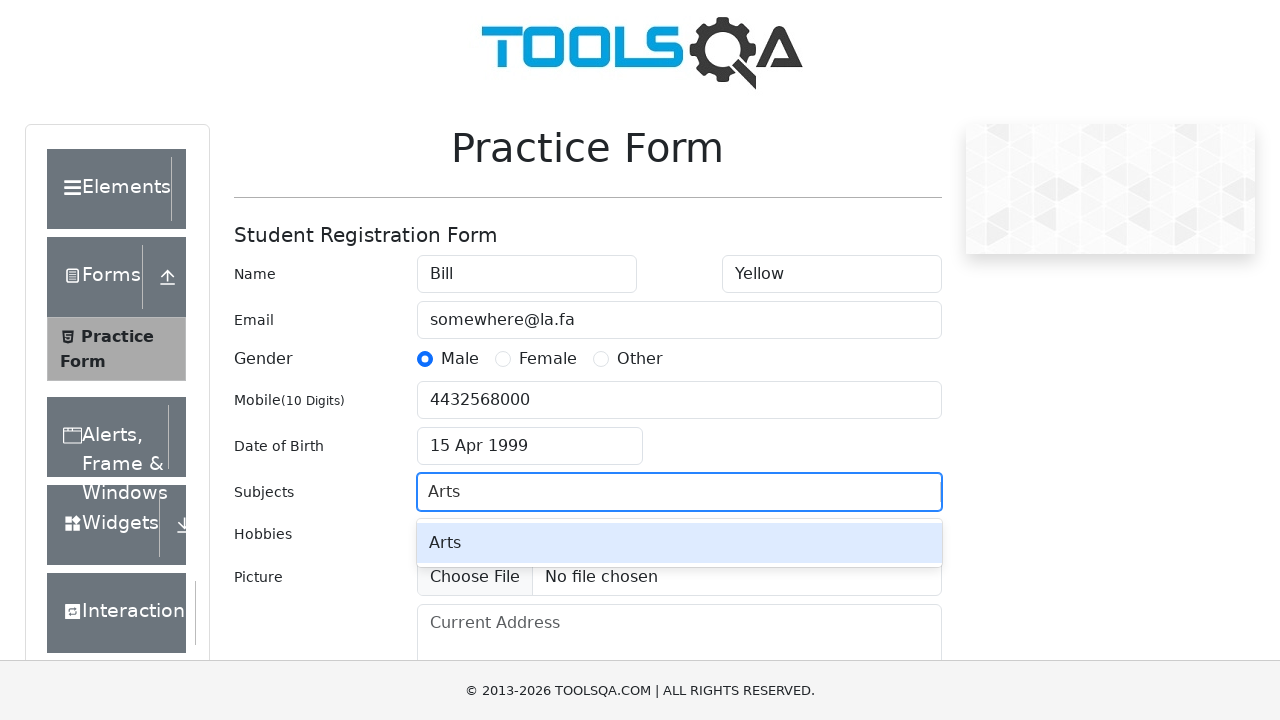

Pressed Enter to confirm subject selection on #subjectsInput
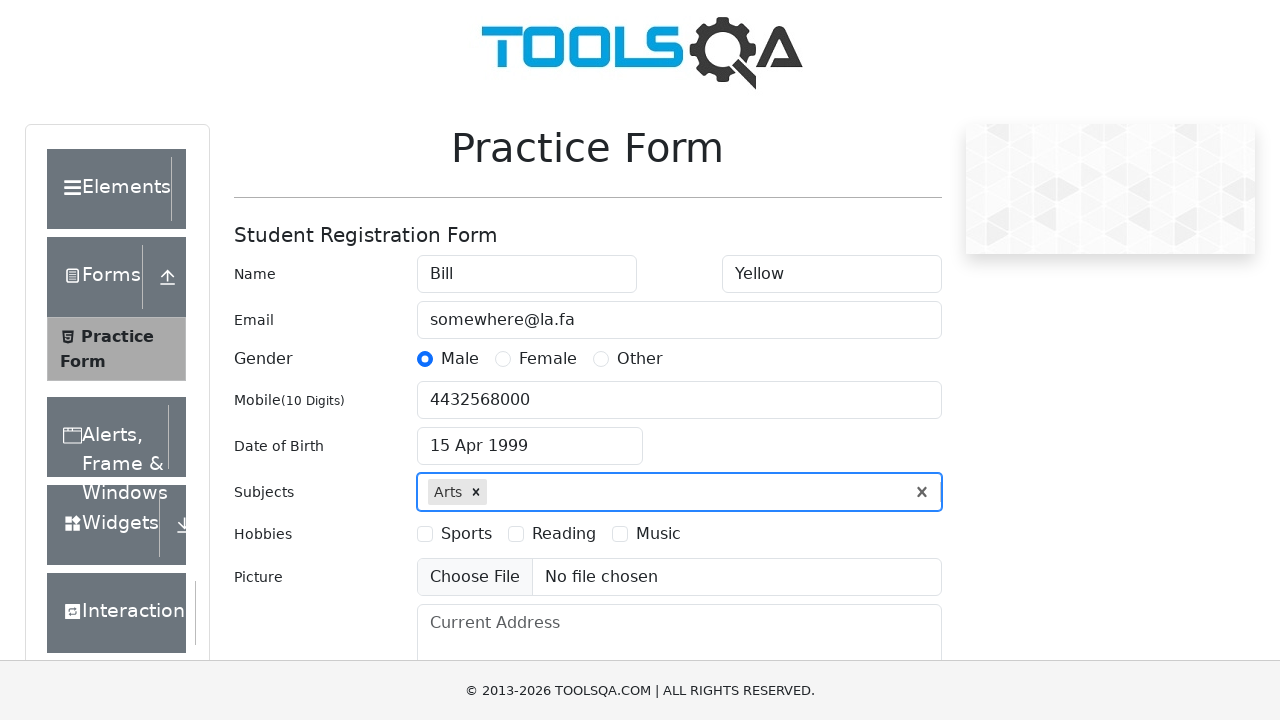

Selected Sports hobby checkbox at (466, 534) on label[for='hobbies-checkbox-1']
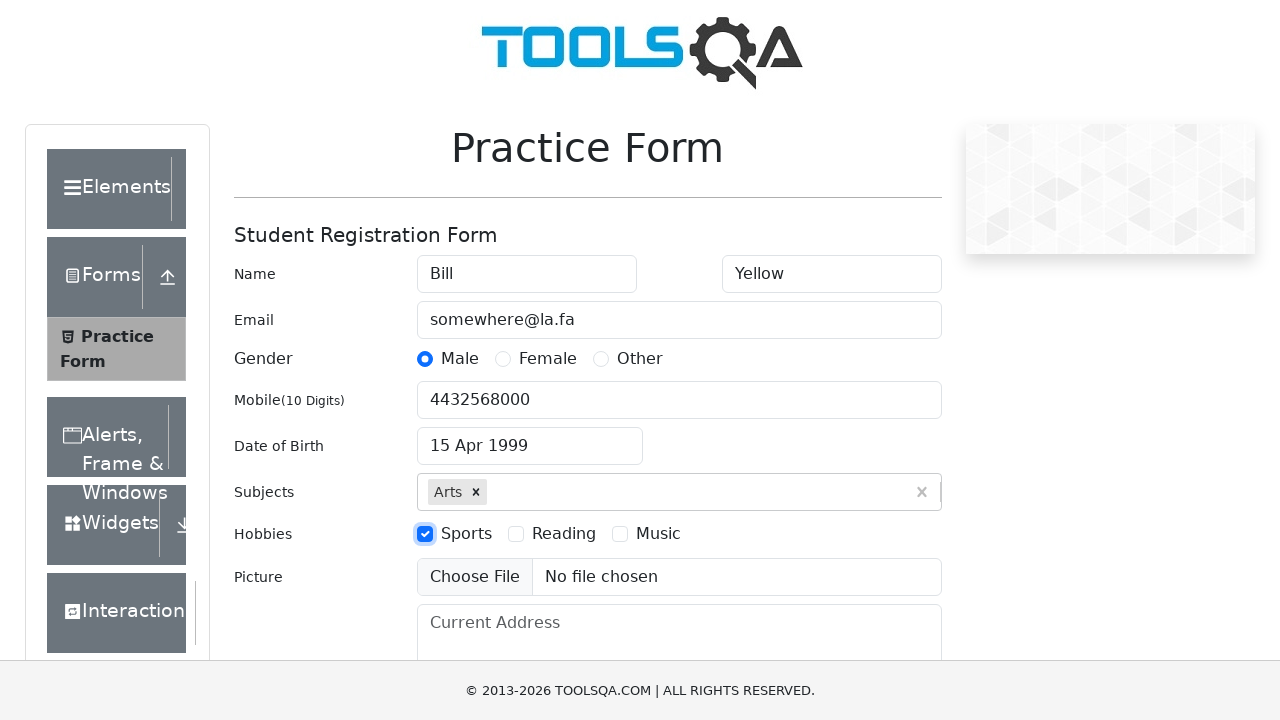

Filled current address field with 'home' on #currentAddress
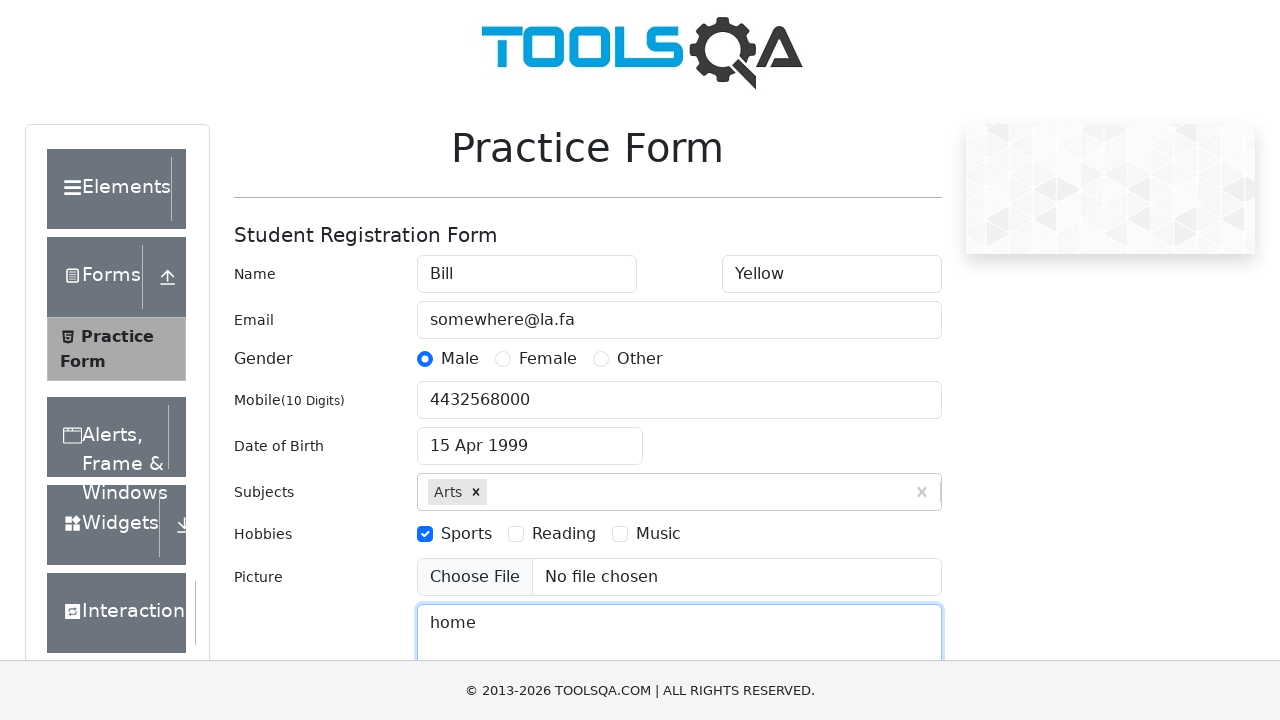

Scrolled page down 300 pixels to reveal state/city dropdowns
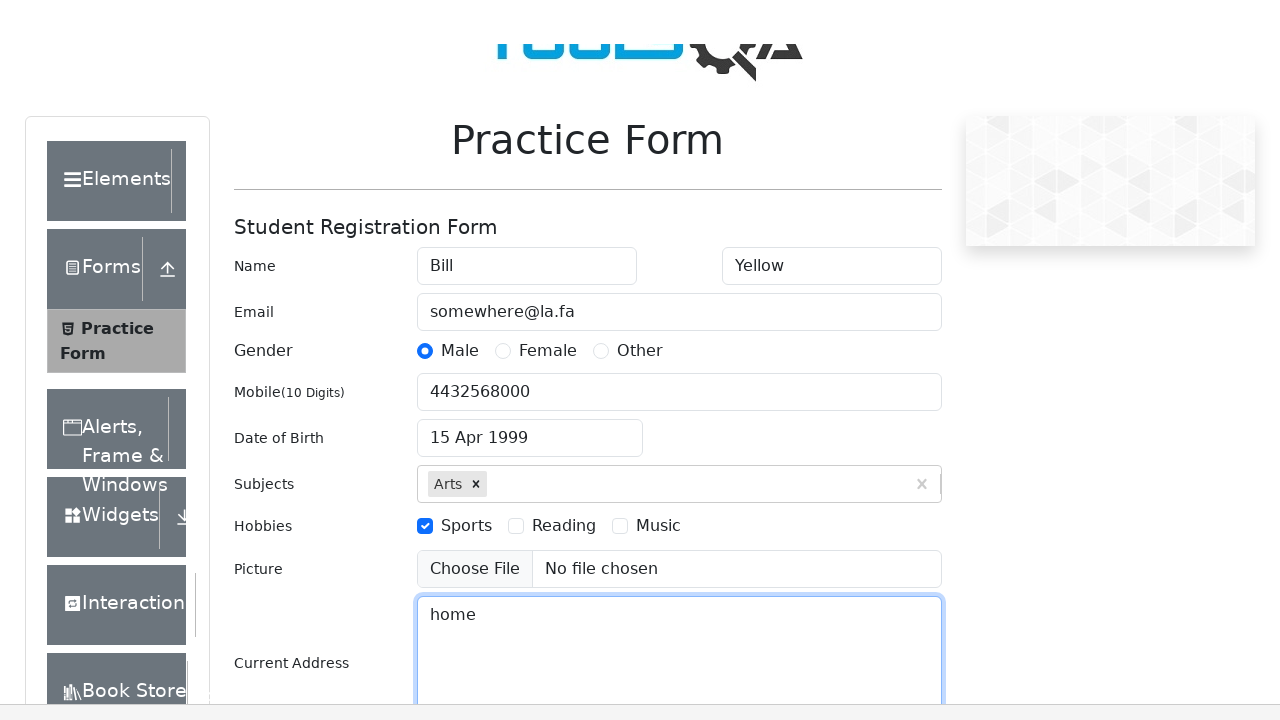

Filled state input field with 'Rajasthan' on #react-select-3-input
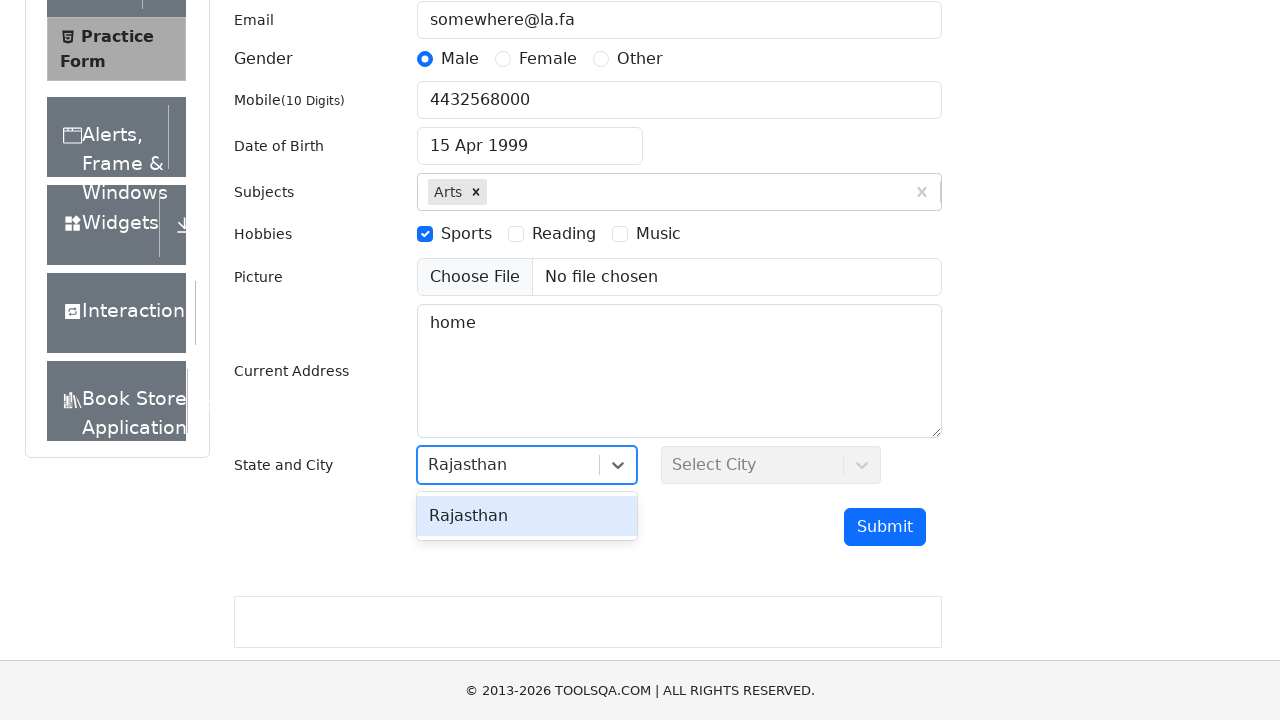

Pressed Enter to confirm state selection on #react-select-3-input
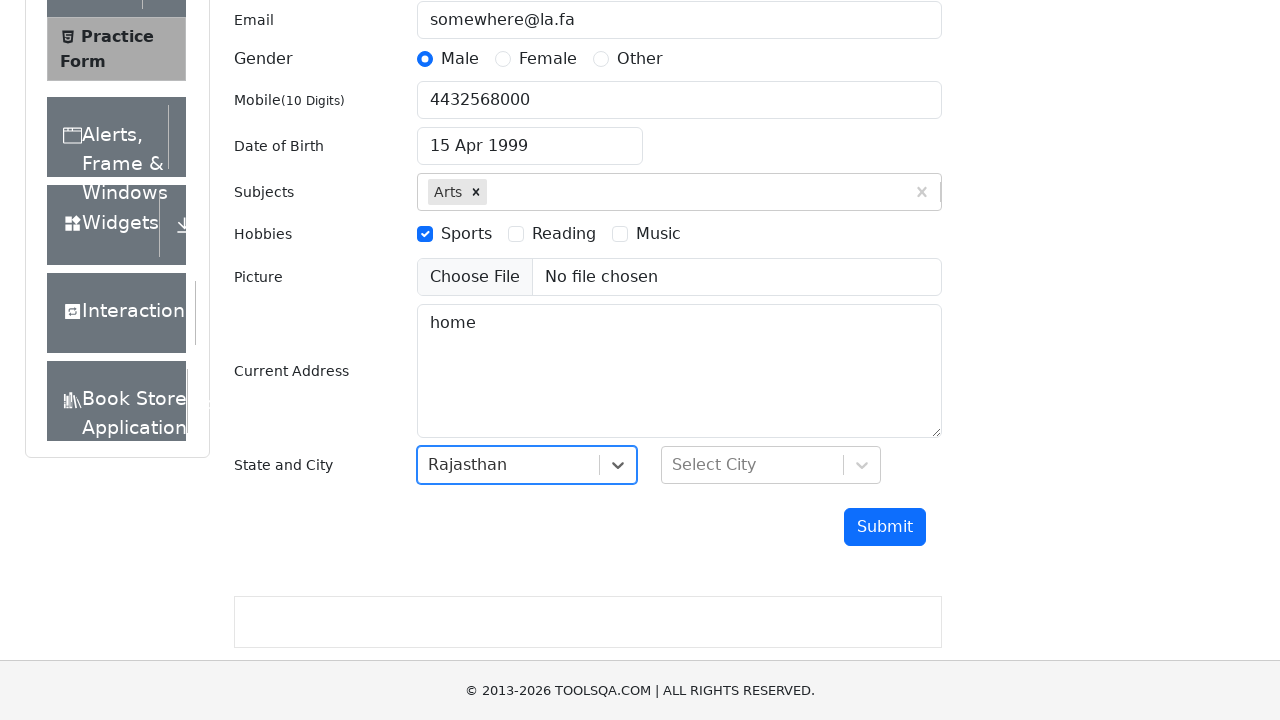

Filled city input field with 'Jaipur' on #react-select-4-input
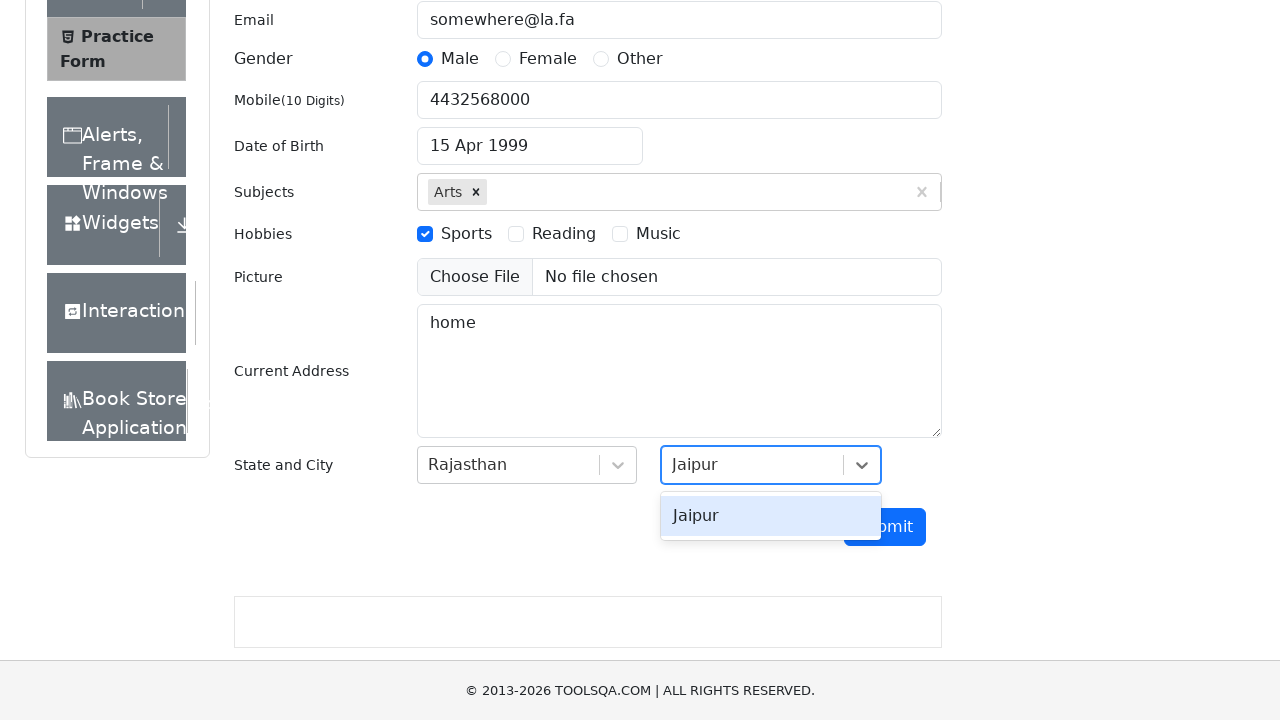

Pressed Enter to confirm city selection on #react-select-4-input
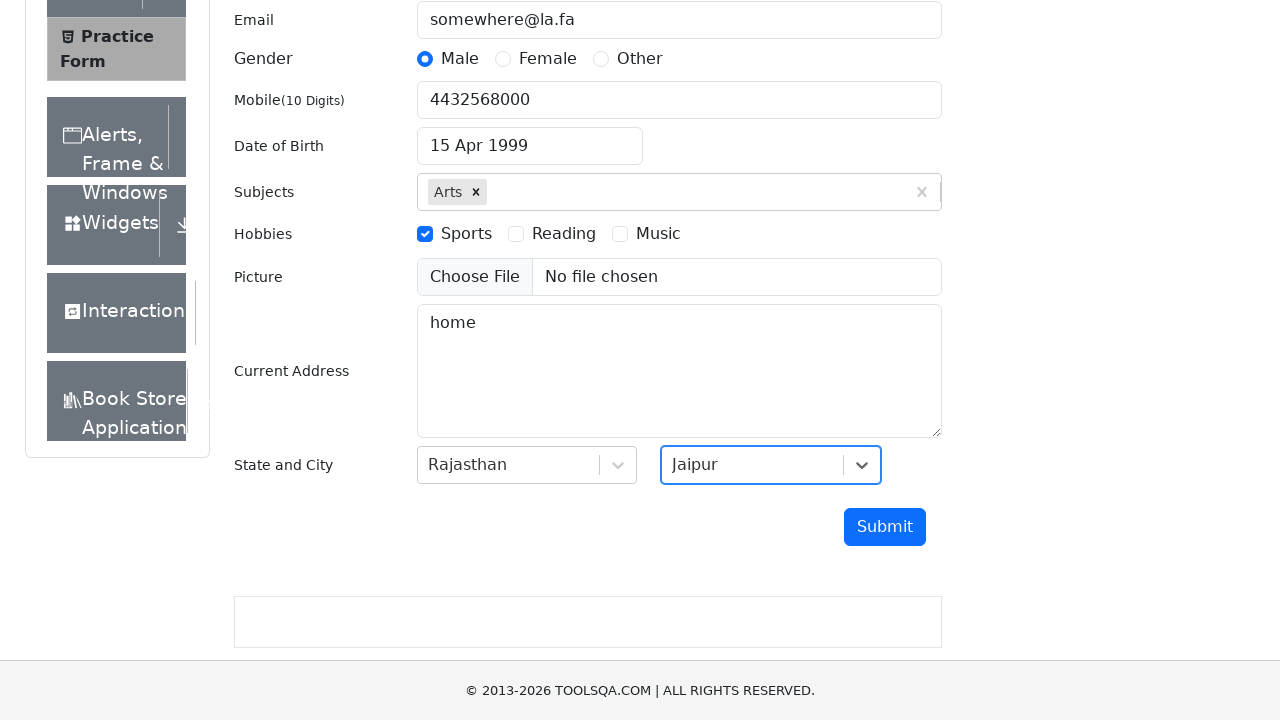

Clicked submit button to submit the form at (885, 527) on #submit
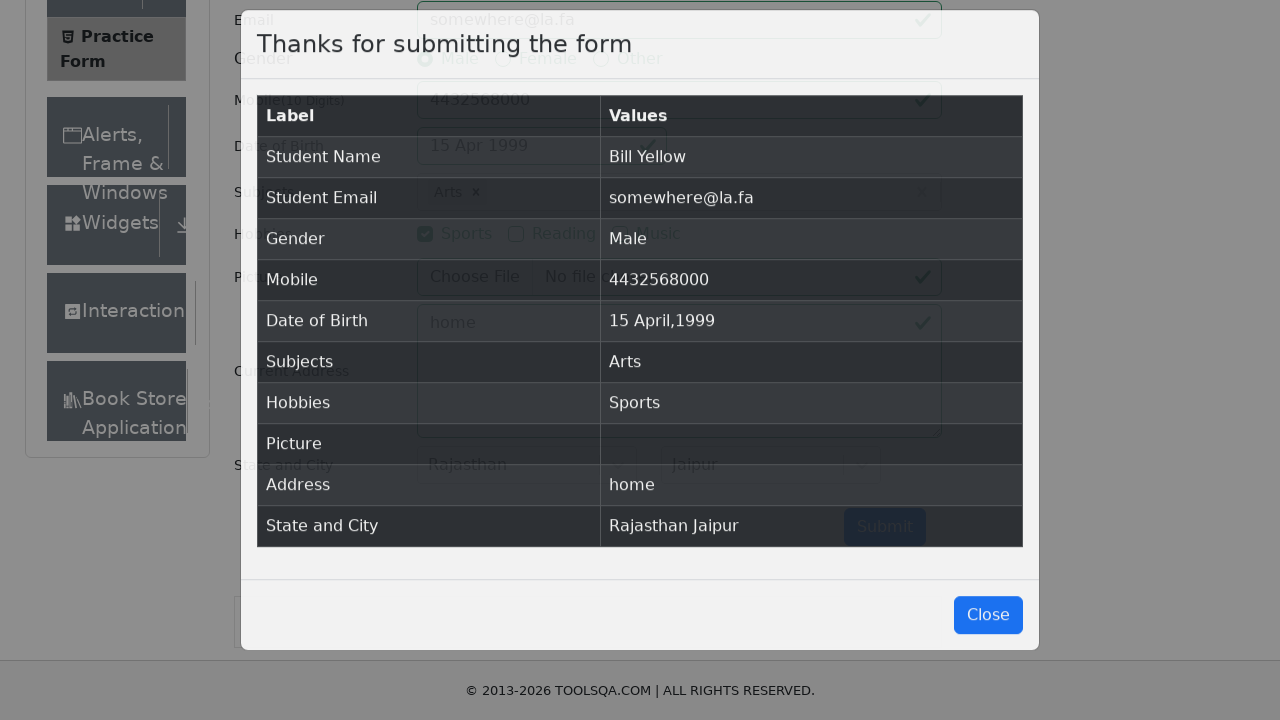

Confirmation modal appeared with submitted form data
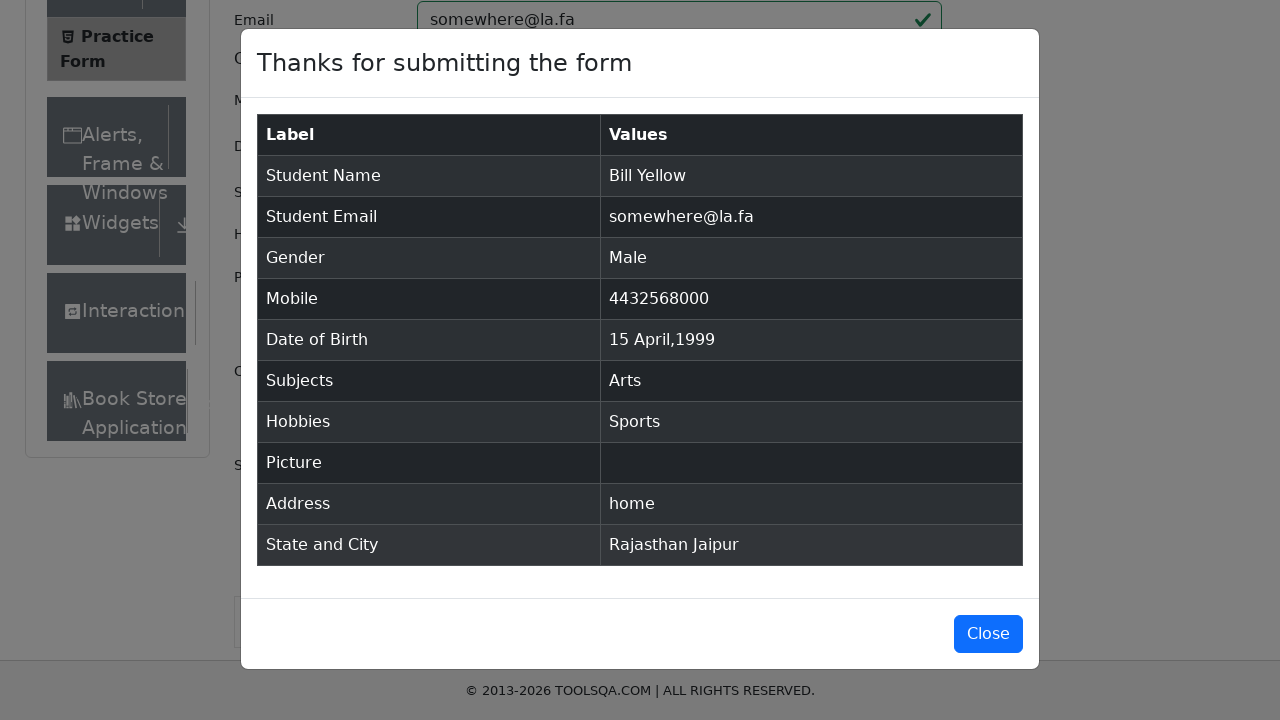

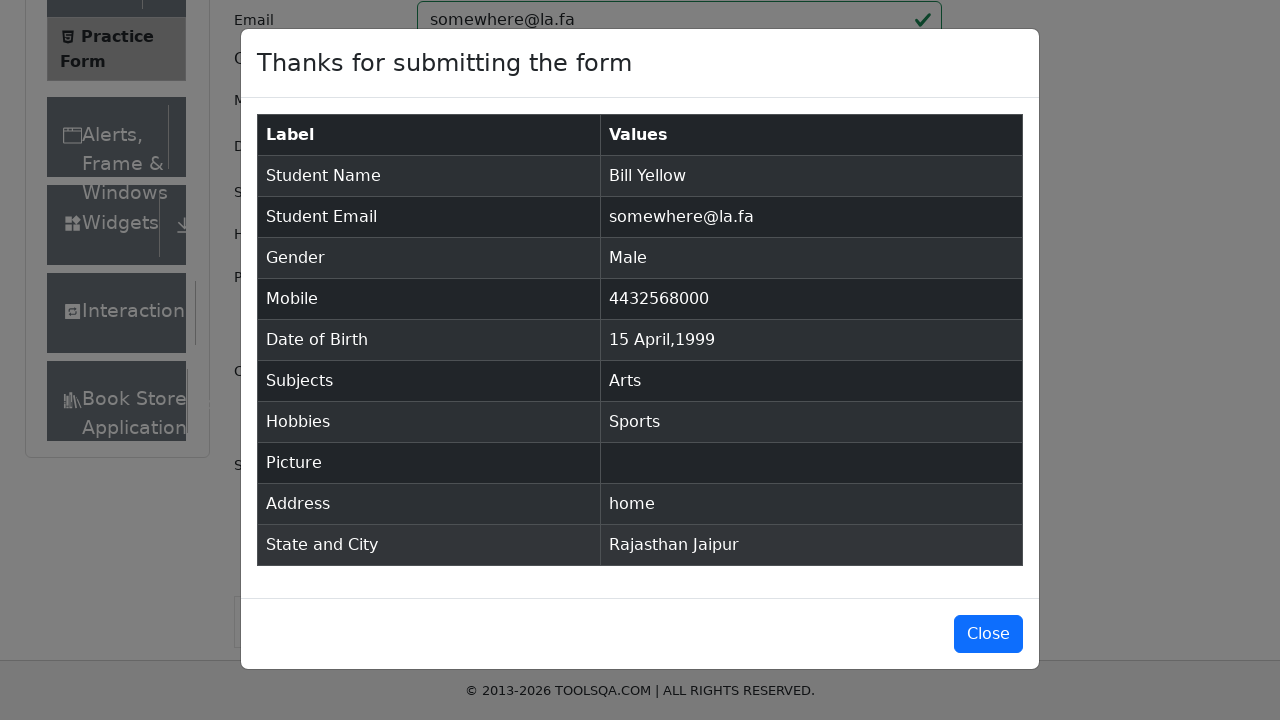